Tests implicit wait functionality by clicking login button without credentials

Starting URL: https://parabank.parasoft.com/

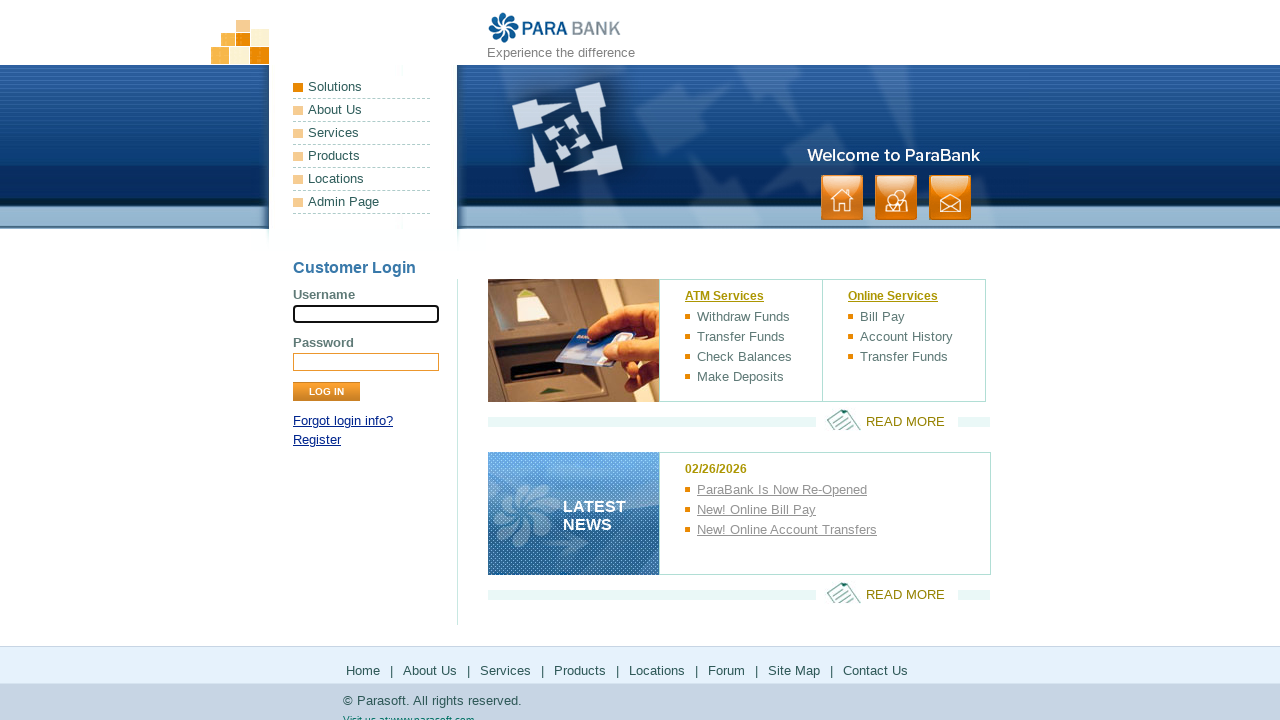

Clicked login button without entering credentials to test implicit wait functionality at (326, 392) on input[value='Log In']
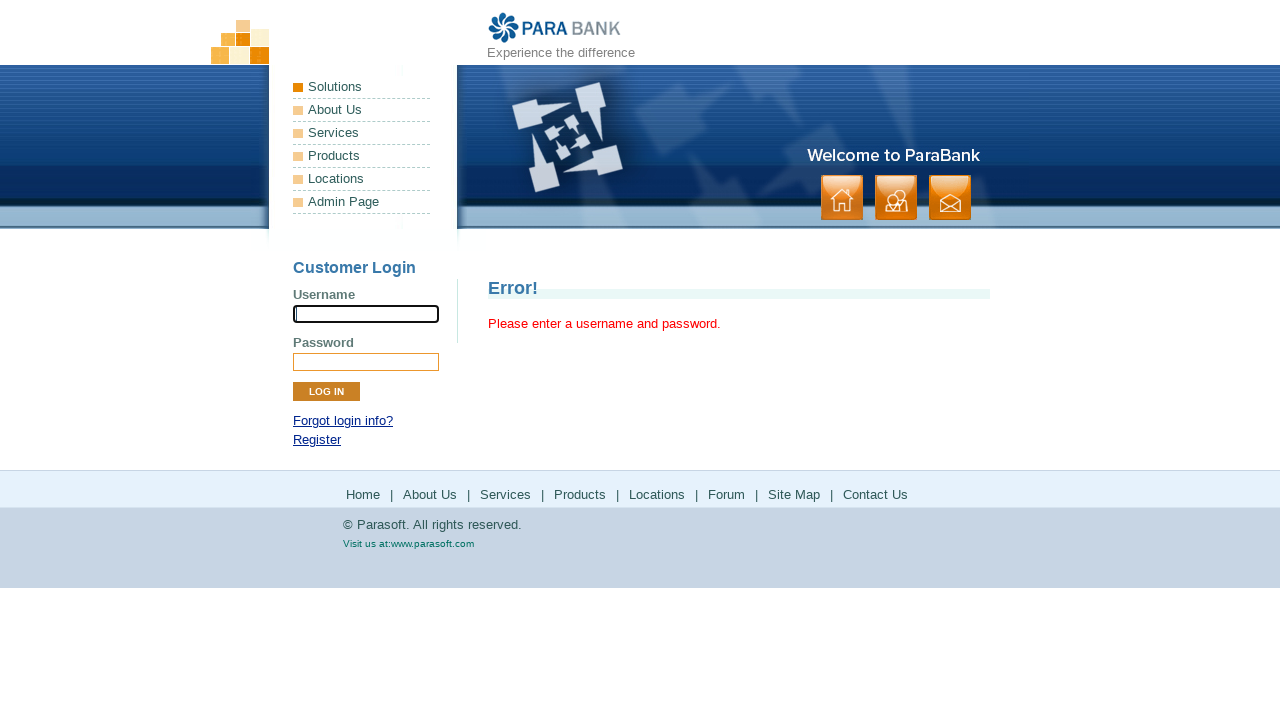

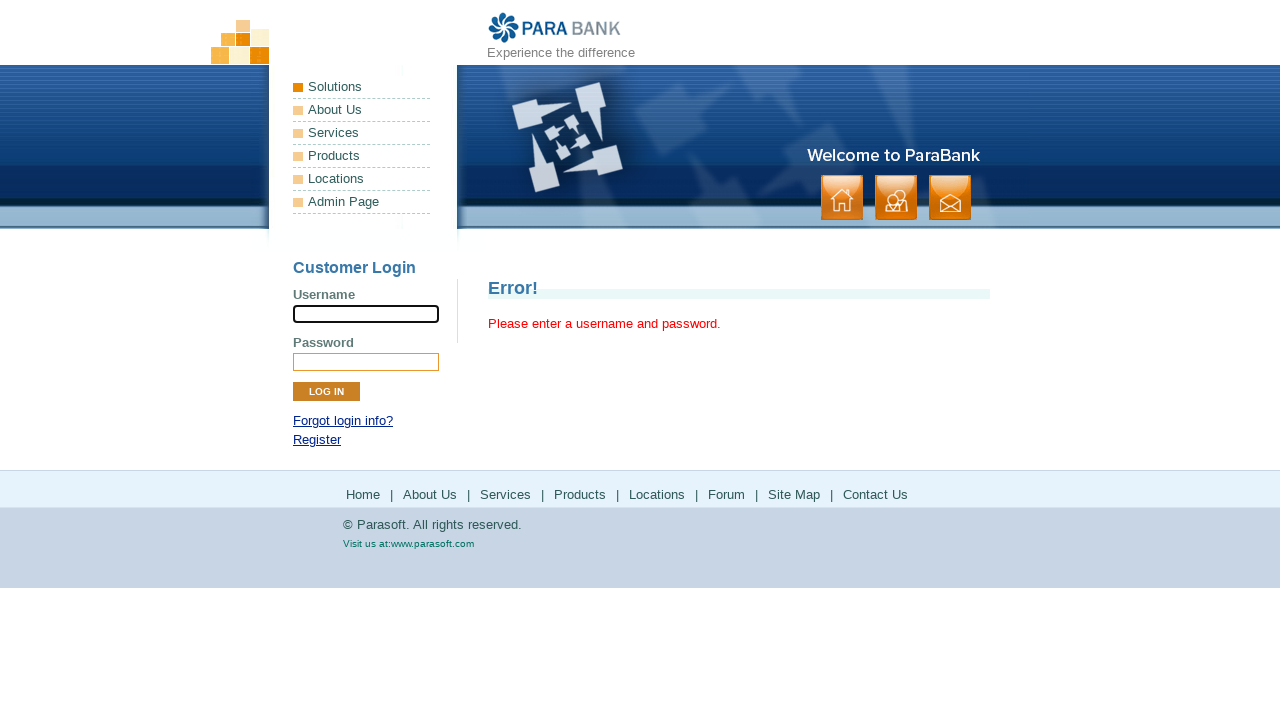